Navigates to Loblolly Software website and fills in an email address field

Starting URL: https://loblollysoftware.com

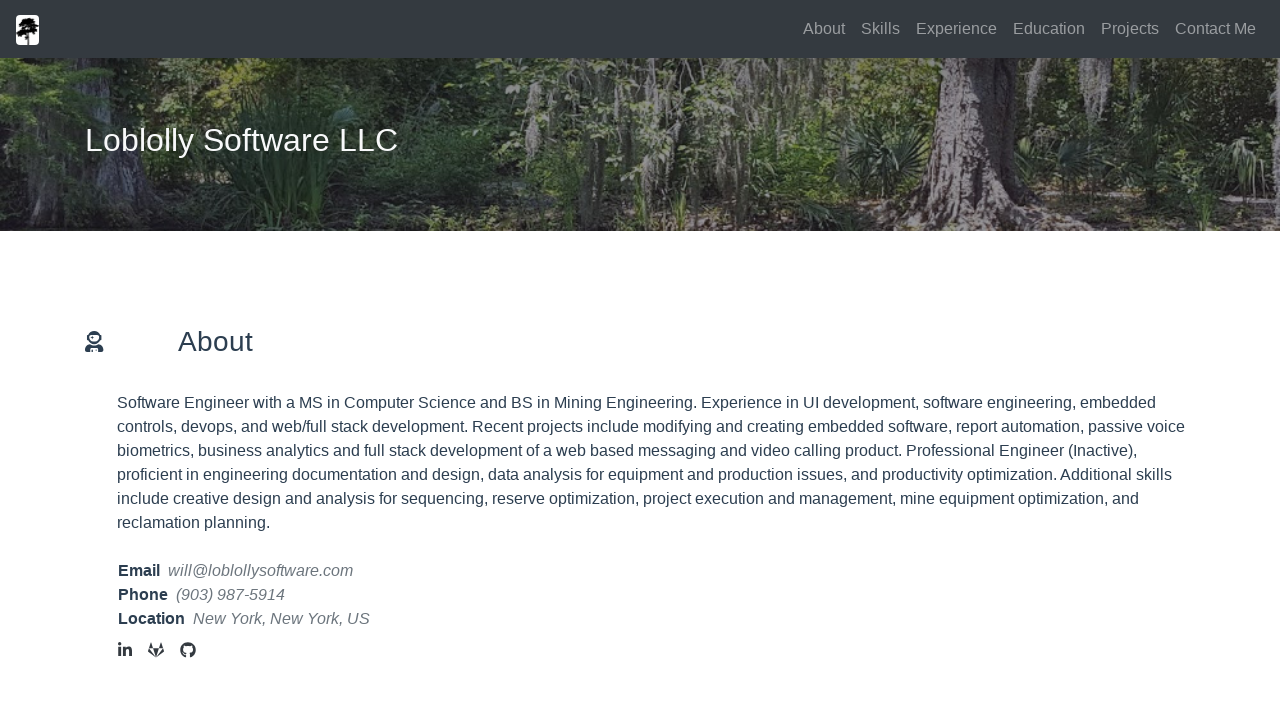

Navigated to Loblolly Software website
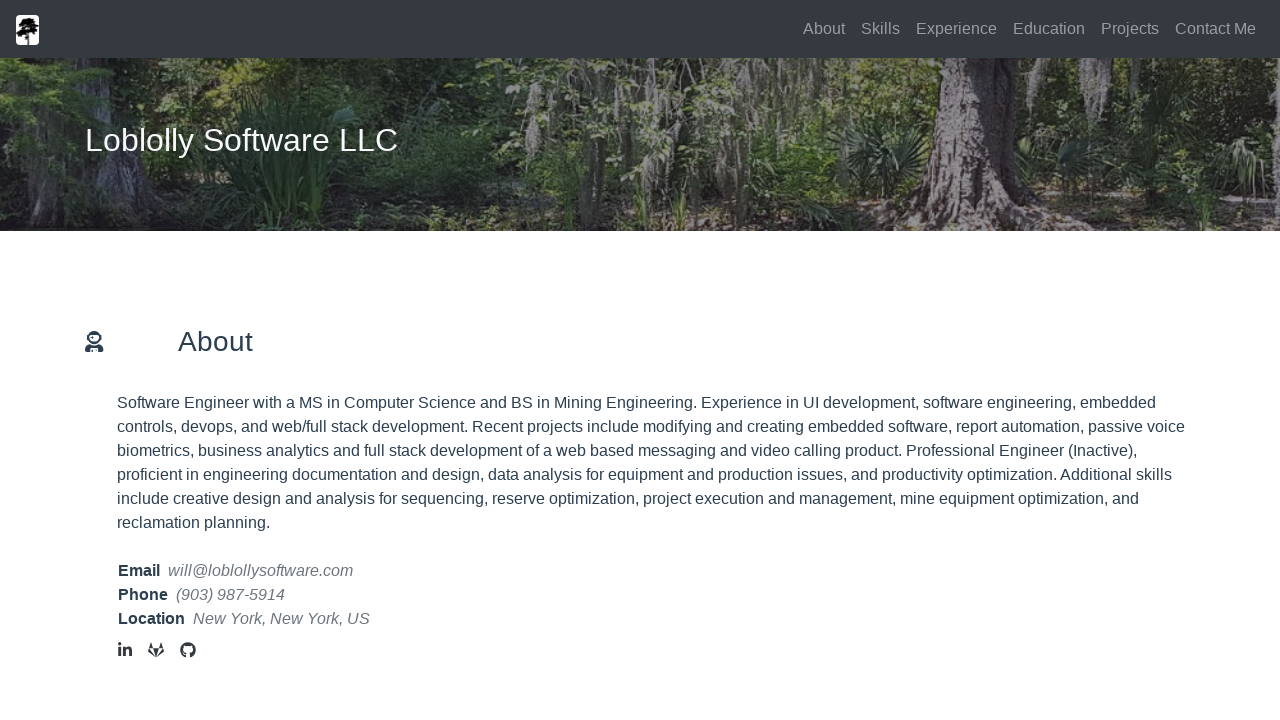

Located email input field following 'Email address:' text
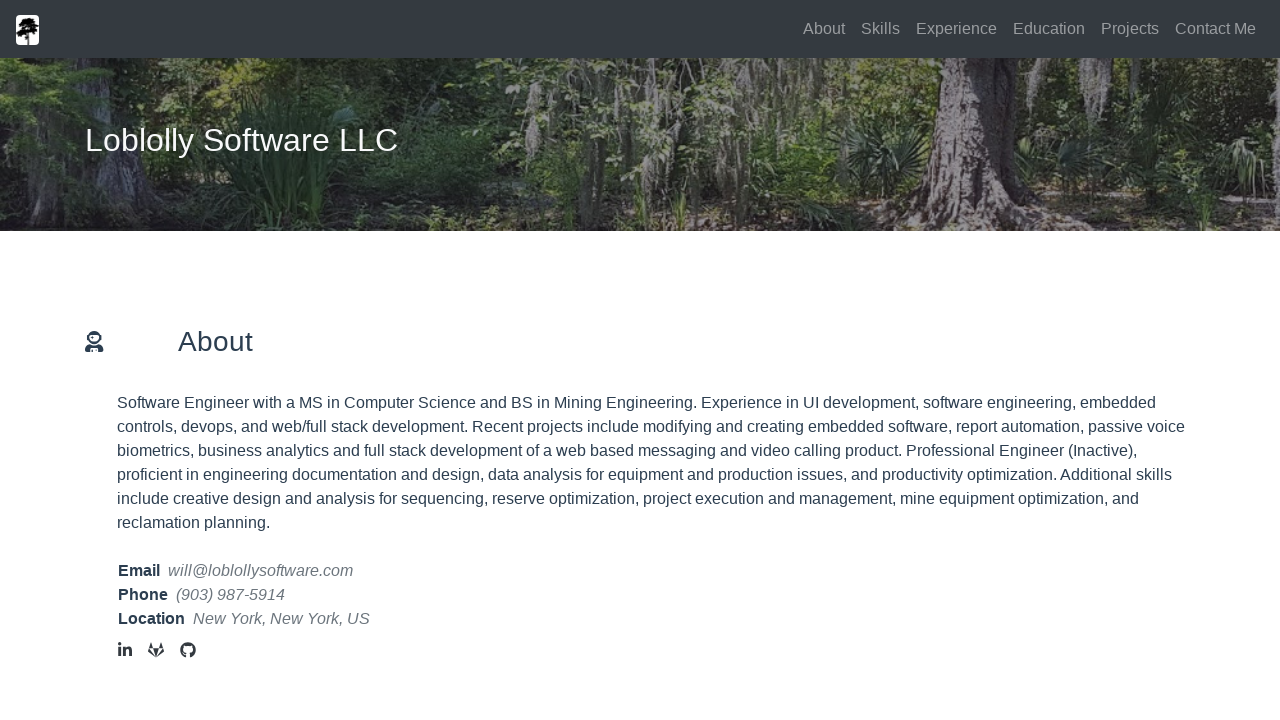

Filled email input field with 'user123@example.com' on xpath=//*[contains(text(),'Email address:')]//following::input >> nth=0
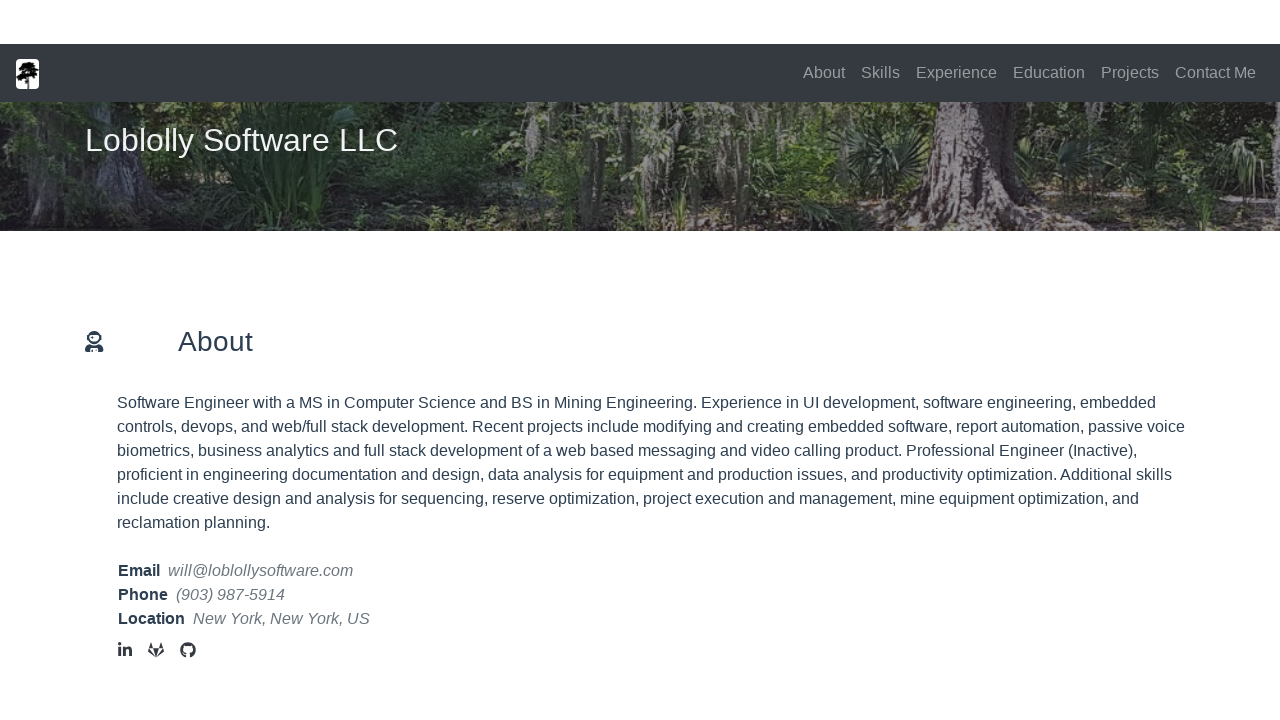

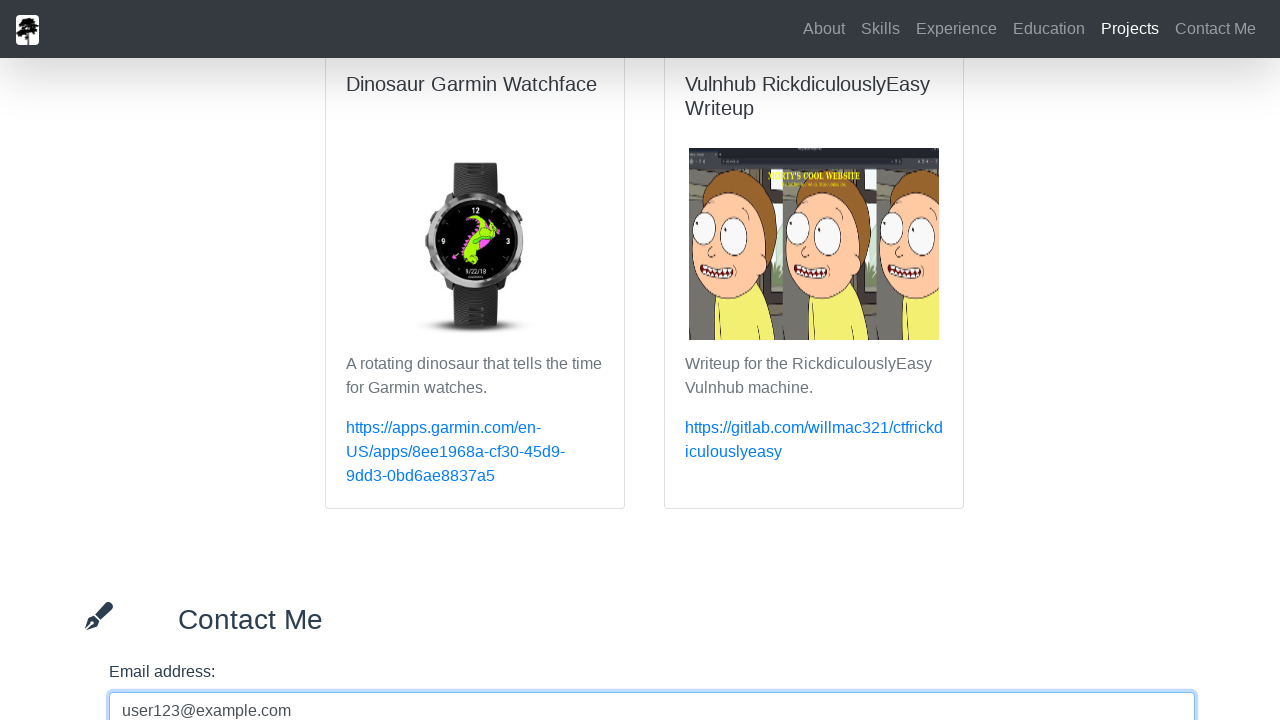